Tests an explicit wait scenario where the script waits for a price element to display "100", then clicks a book button, reads an input value, calculates a mathematical result, and submits the answer.

Starting URL: http://suninjuly.github.io/explicit_wait2.html

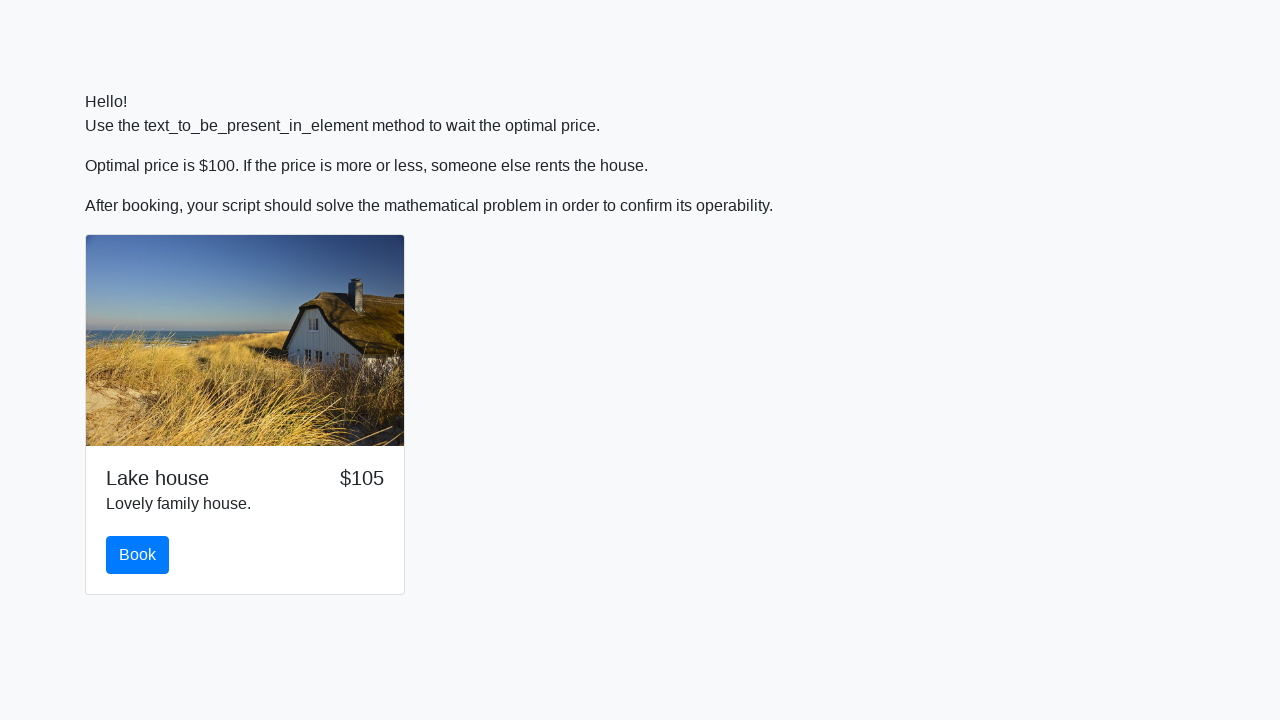

Waited for price element to display '100'
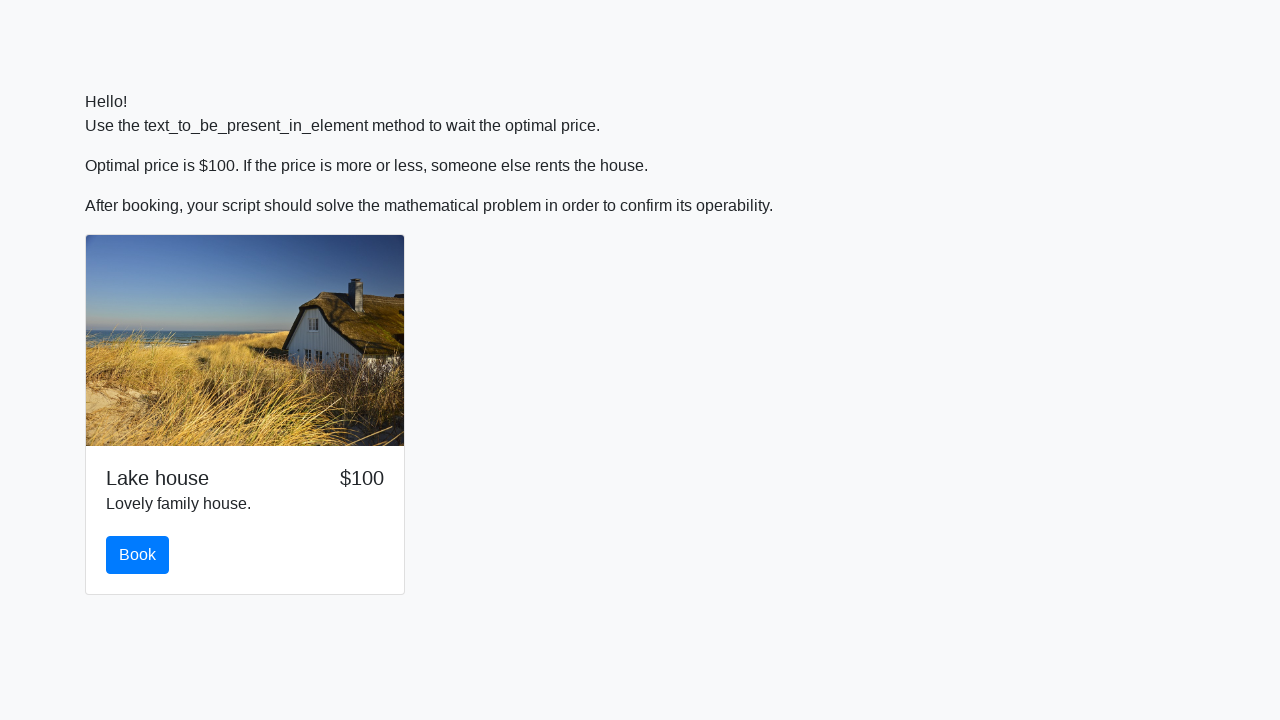

Clicked the book button at (138, 555) on #book
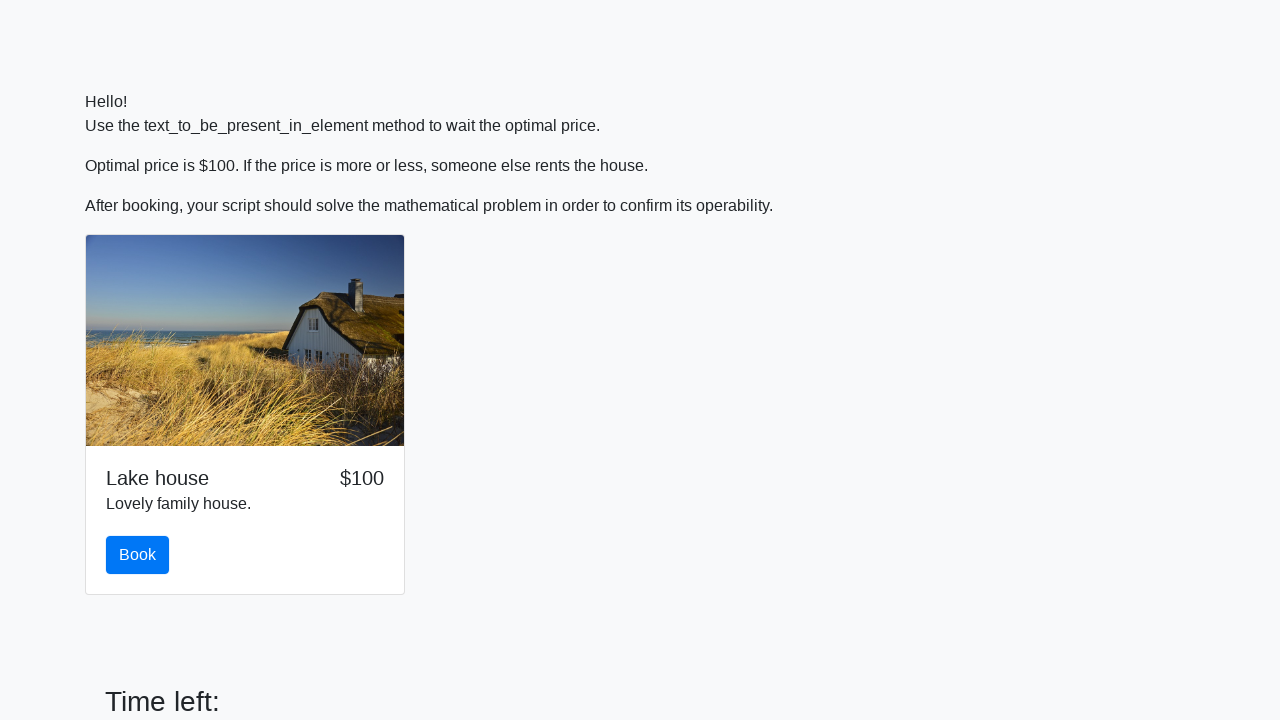

Retrieved input value: 524
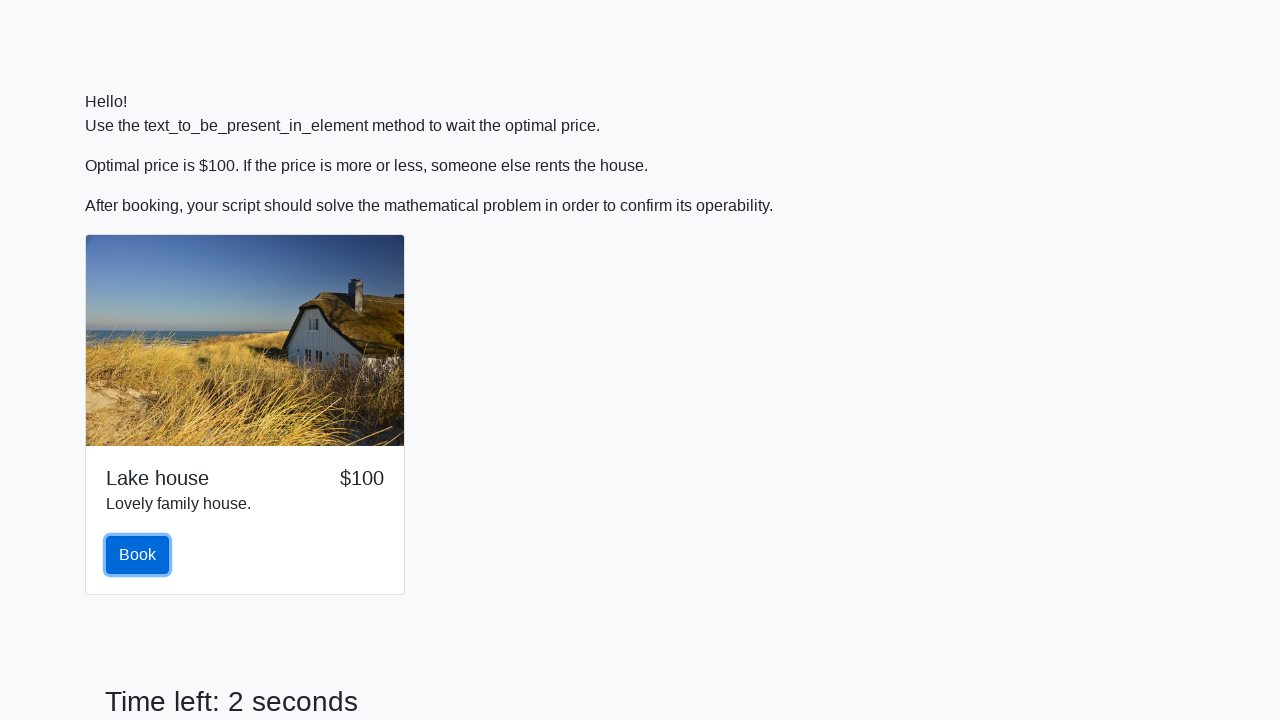

Filled answer field with calculated result: 1.9773686114076479 on #answer
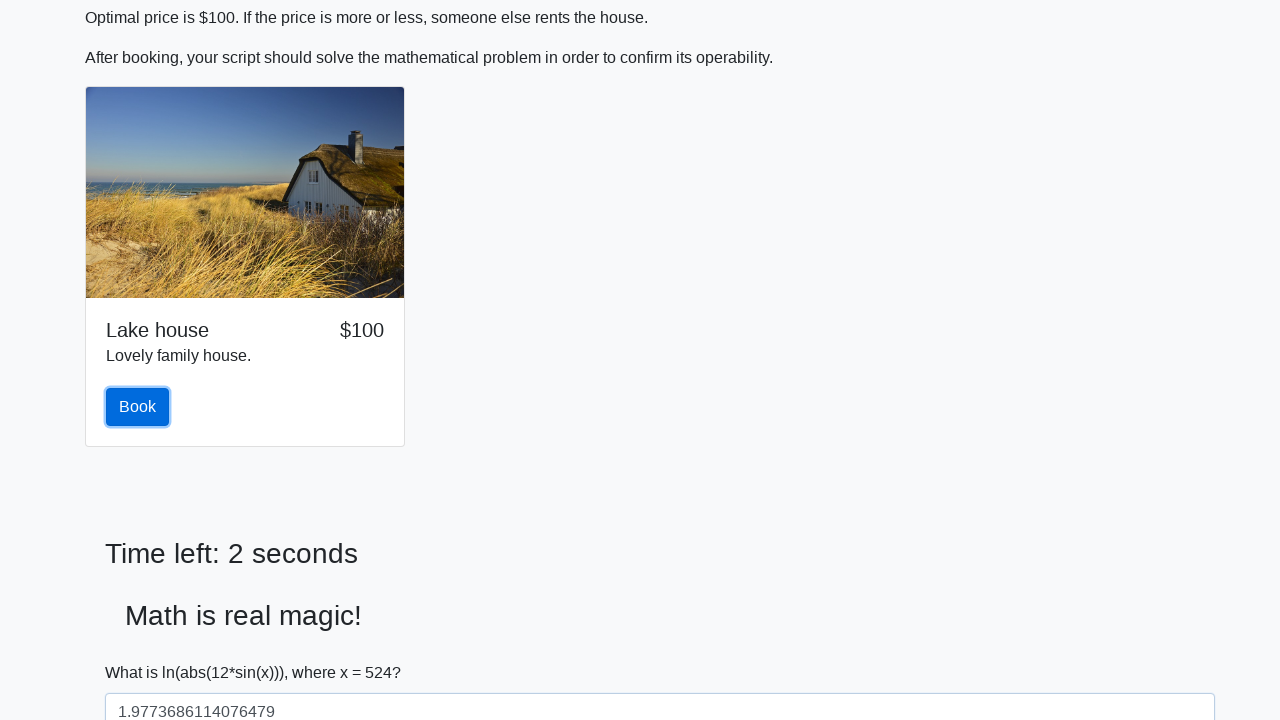

Clicked the solve button to submit answer at (143, 651) on #solve
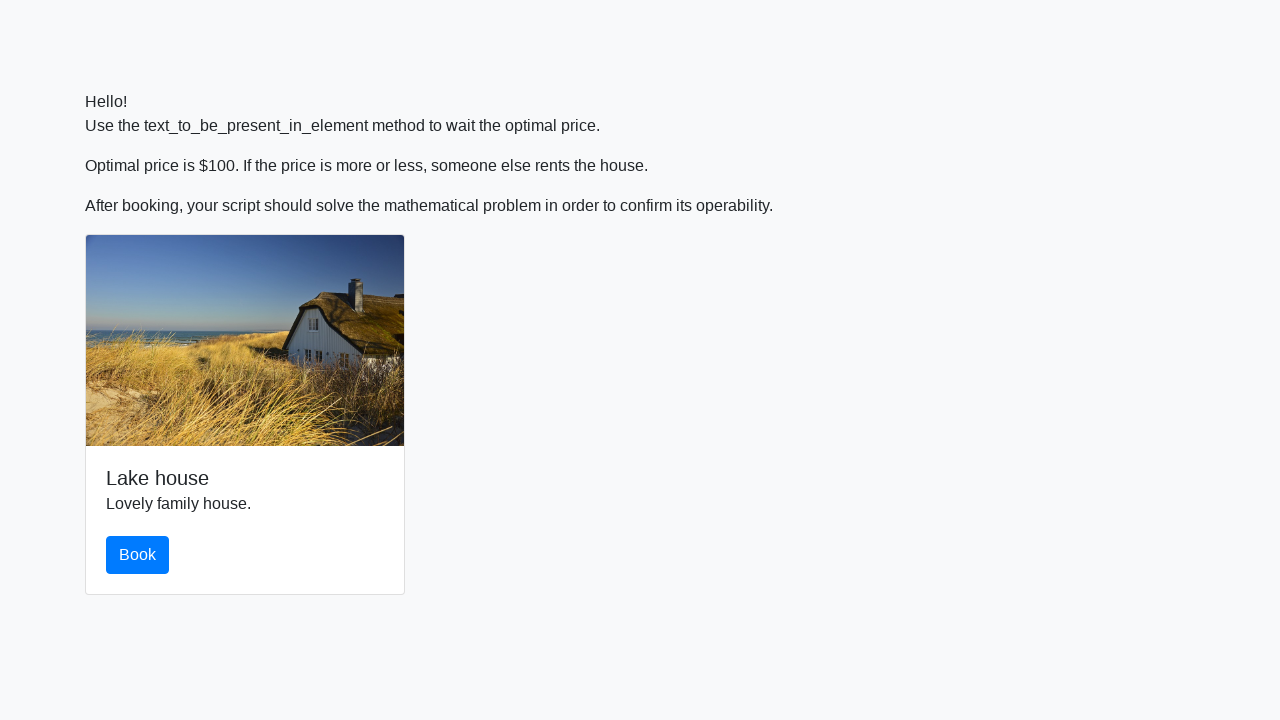

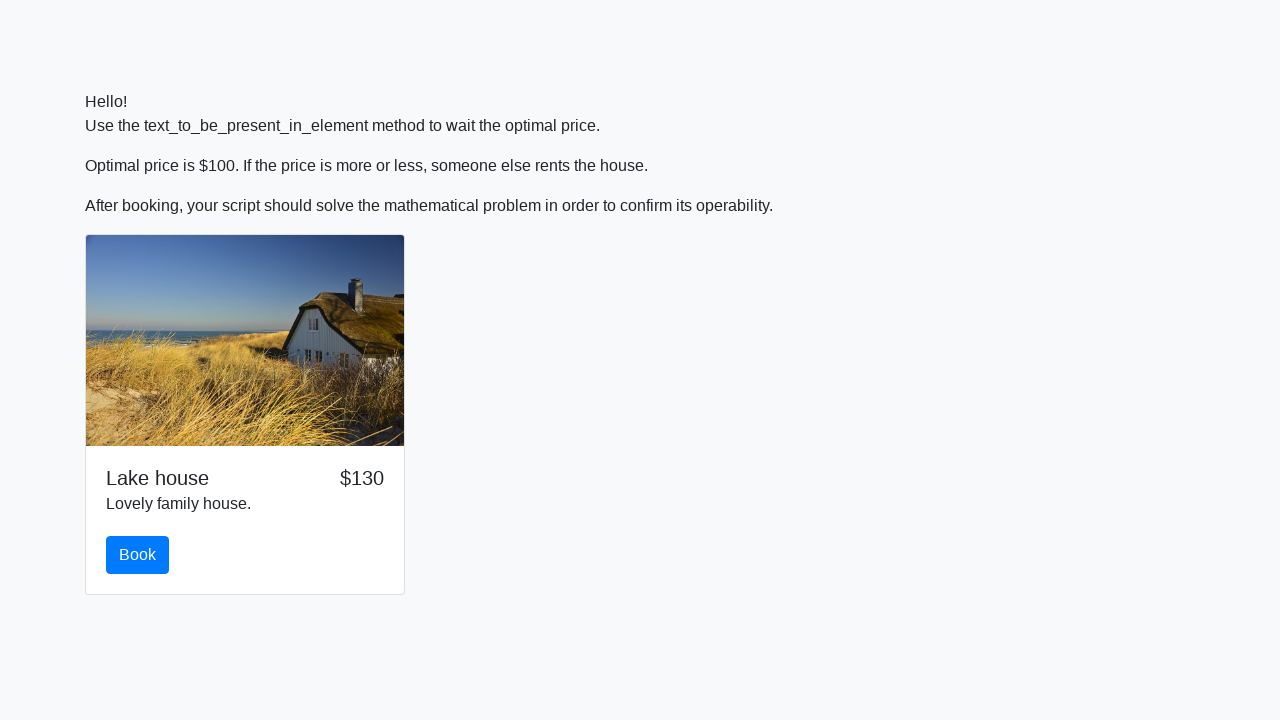